Tests JavaScript confirmation alert handling by navigating to the alerts demo page, clicking to trigger a confirmation alert, and dismissing it by clicking cancel.

Starting URL: https://demo.automationtesting.in/Alerts.html

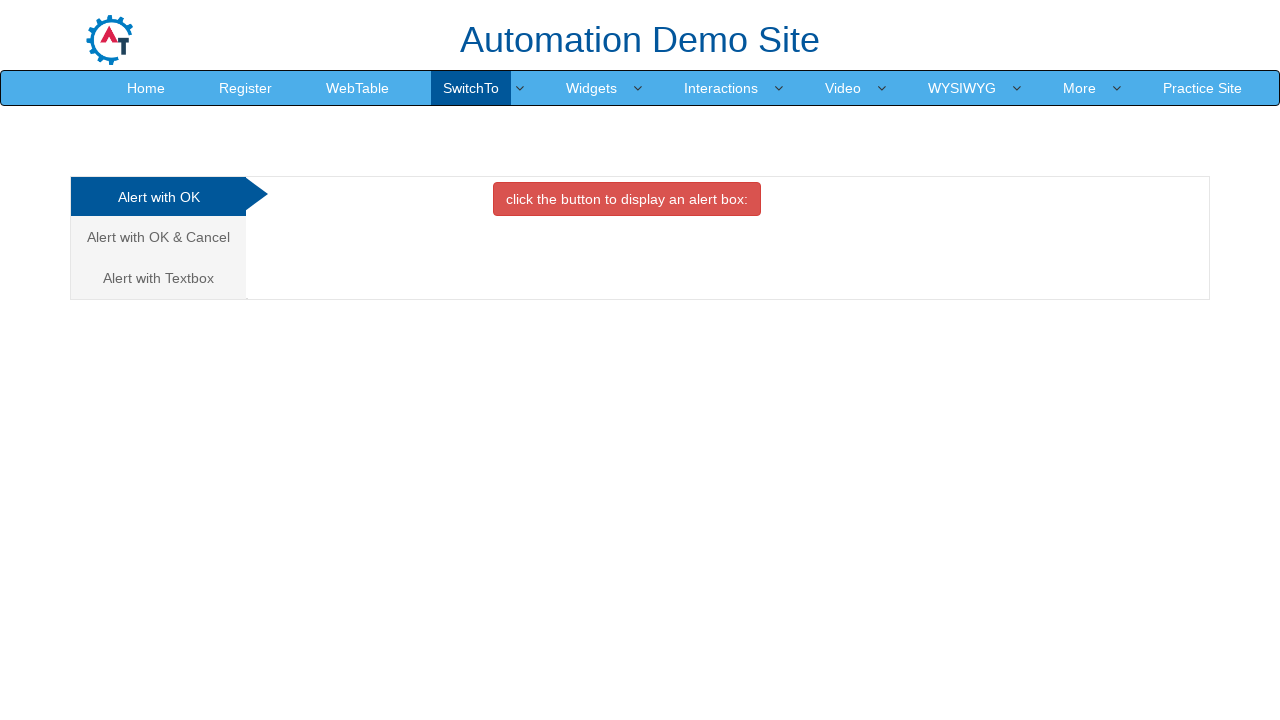

Set up dialog handler to dismiss confirmation alerts
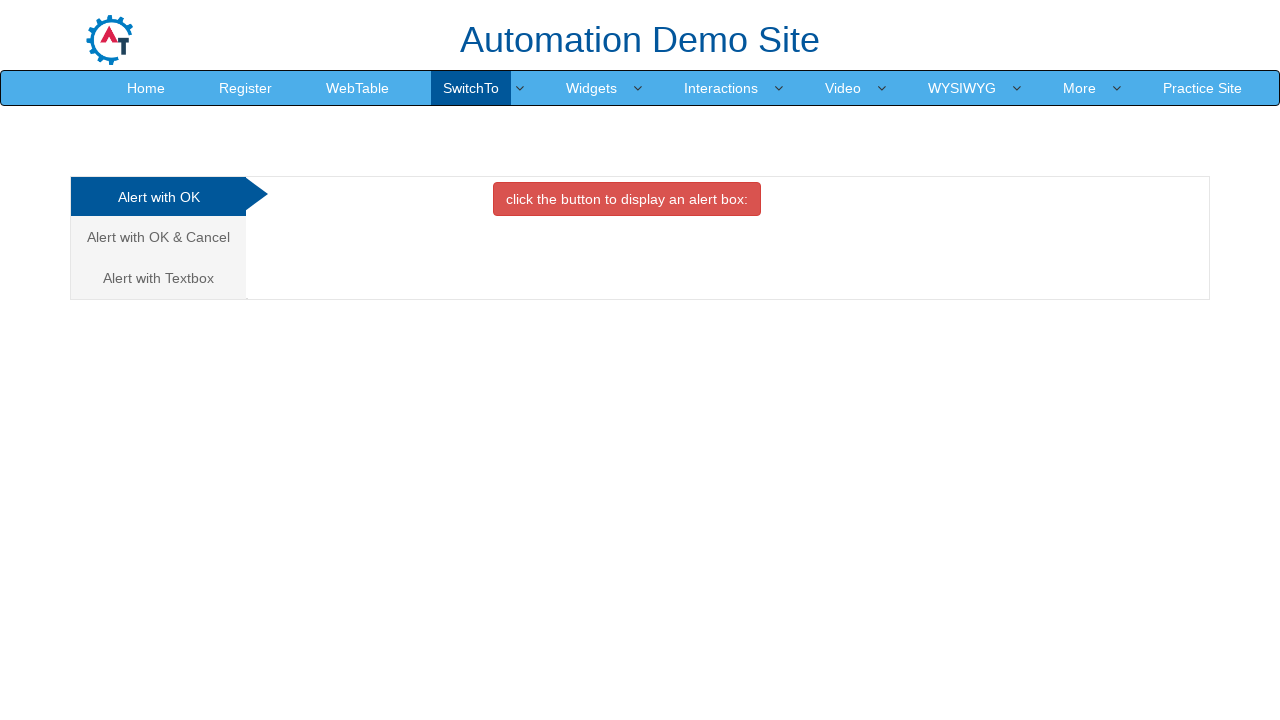

Clicked on the 'Alert with OK & Cancel' tab at (158, 237) on a[href='#CancelTab']
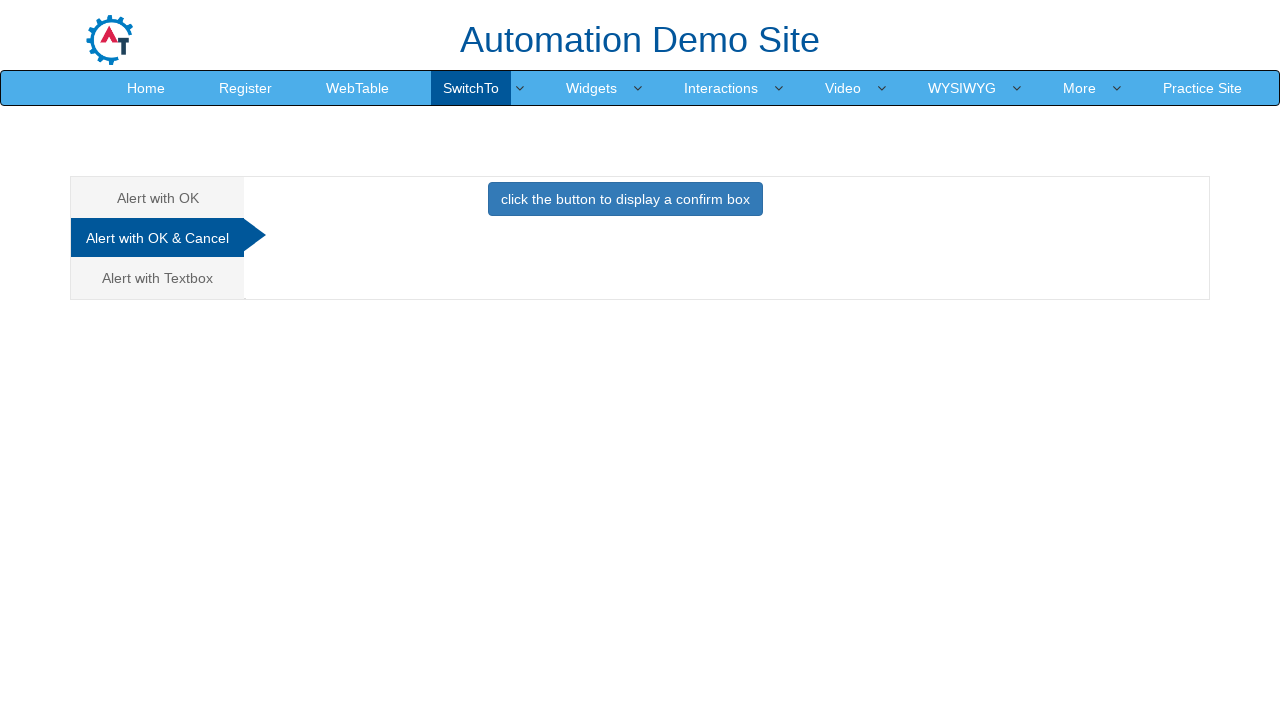

Clicked button to trigger confirmation alert at (625, 199) on button.btn.btn-primary
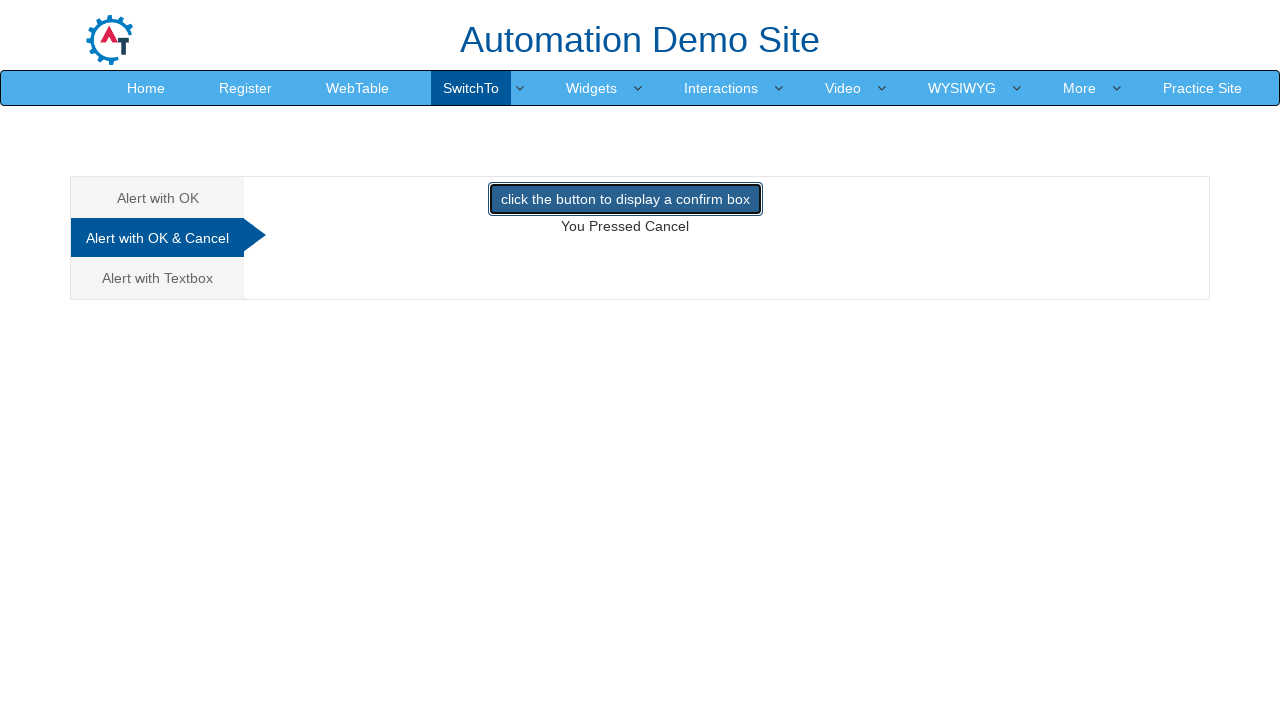

Waited for alert interaction to complete
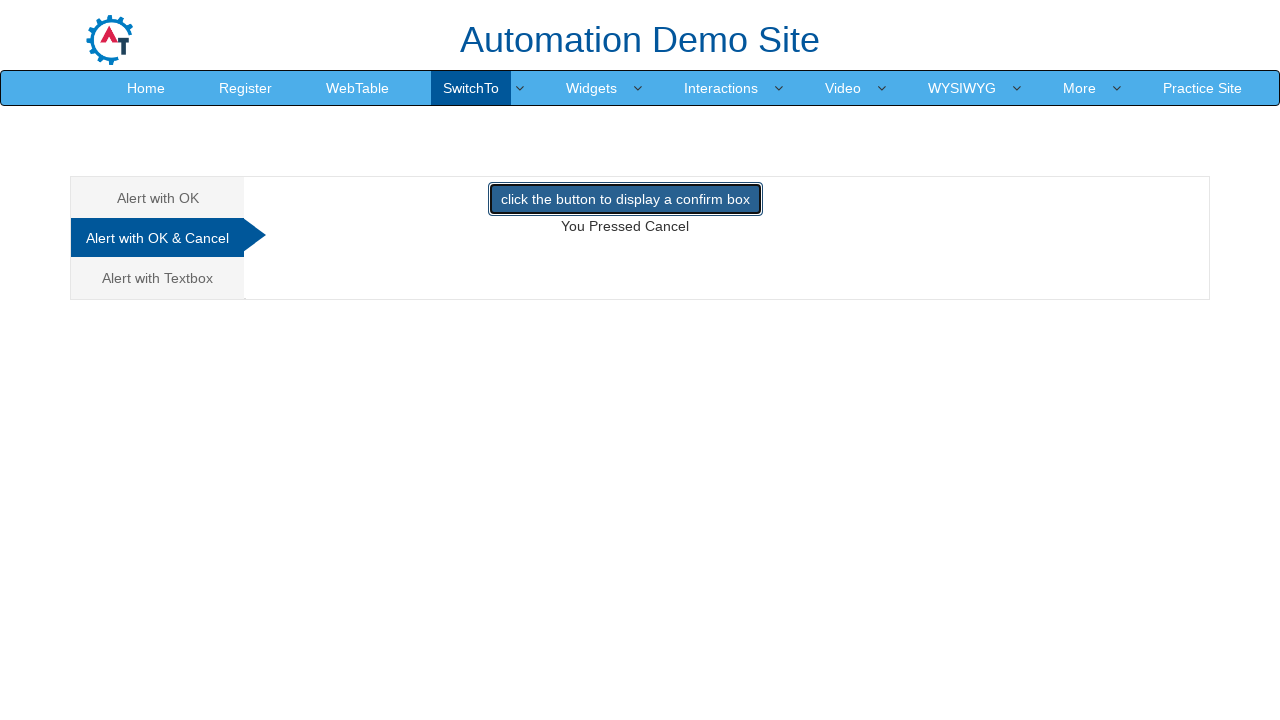

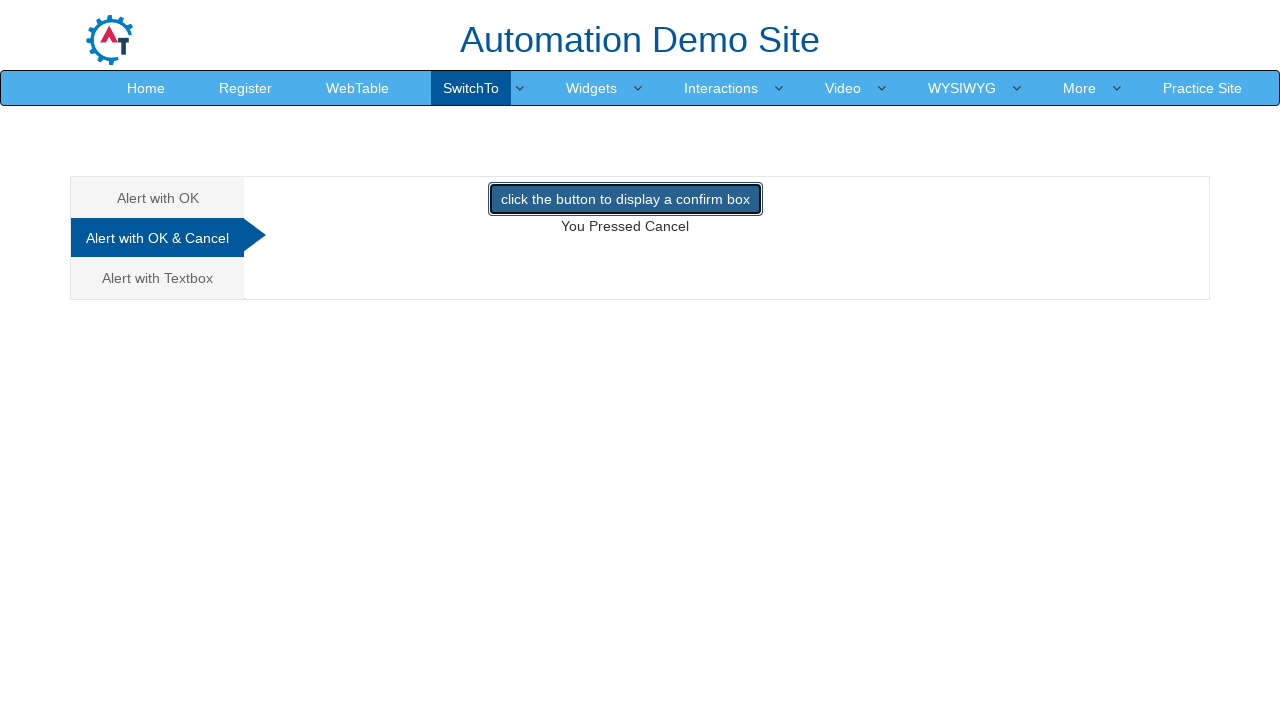